Tests iframe functionality by switching to an iframe and verifying a link is displayed inside it, then switching back to the parent frame

Starting URL: https://rahulshettyacademy.com/AutomationPractice/

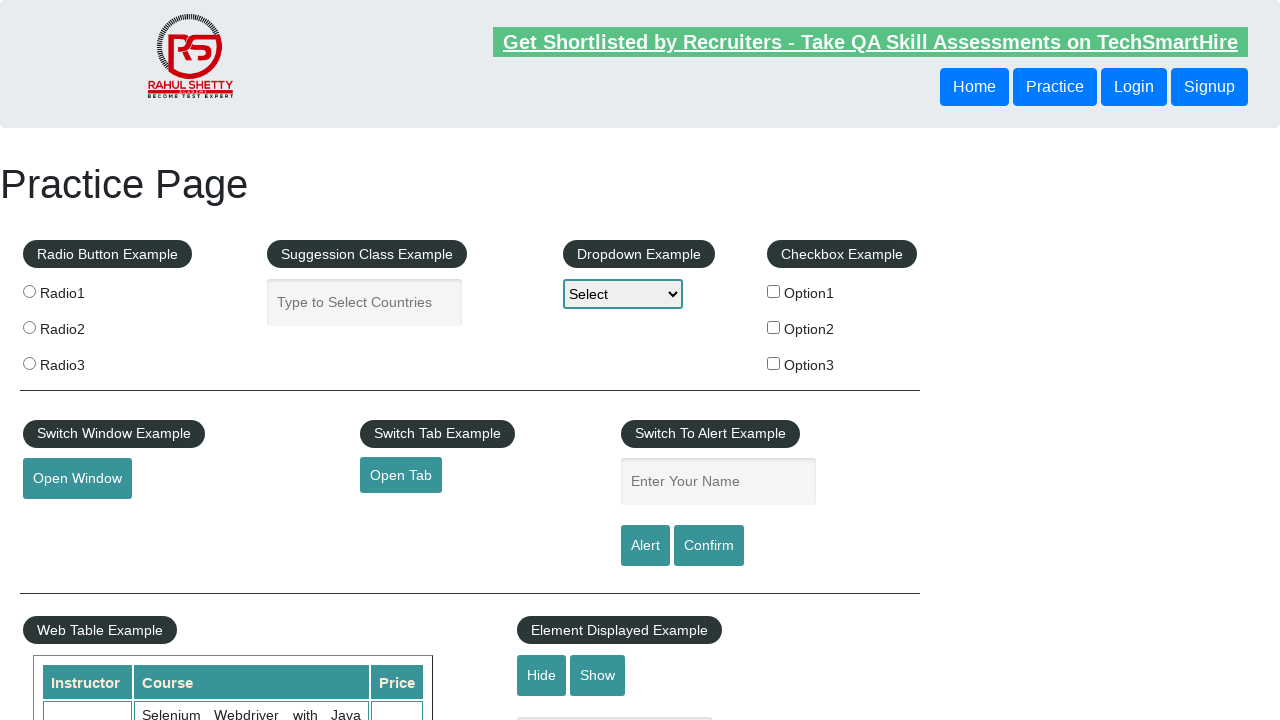

Retrieved all iframes on the page
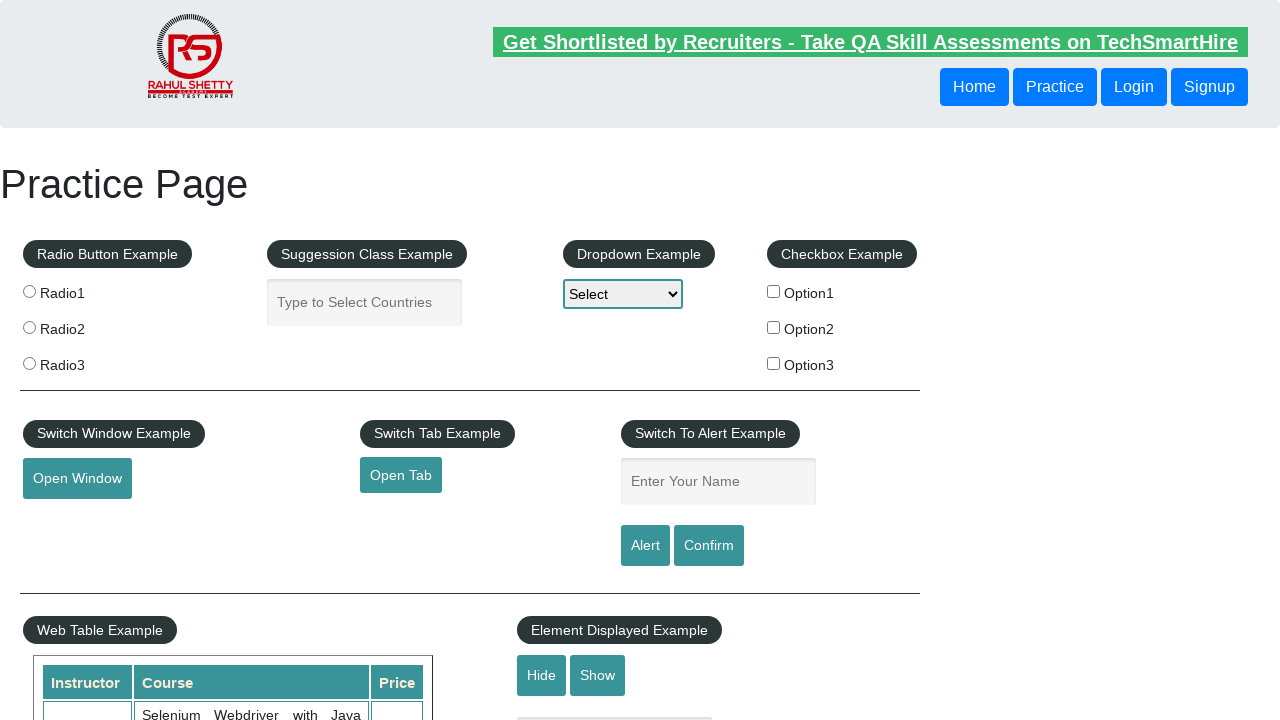

Switched to the first iframe using frame_locator
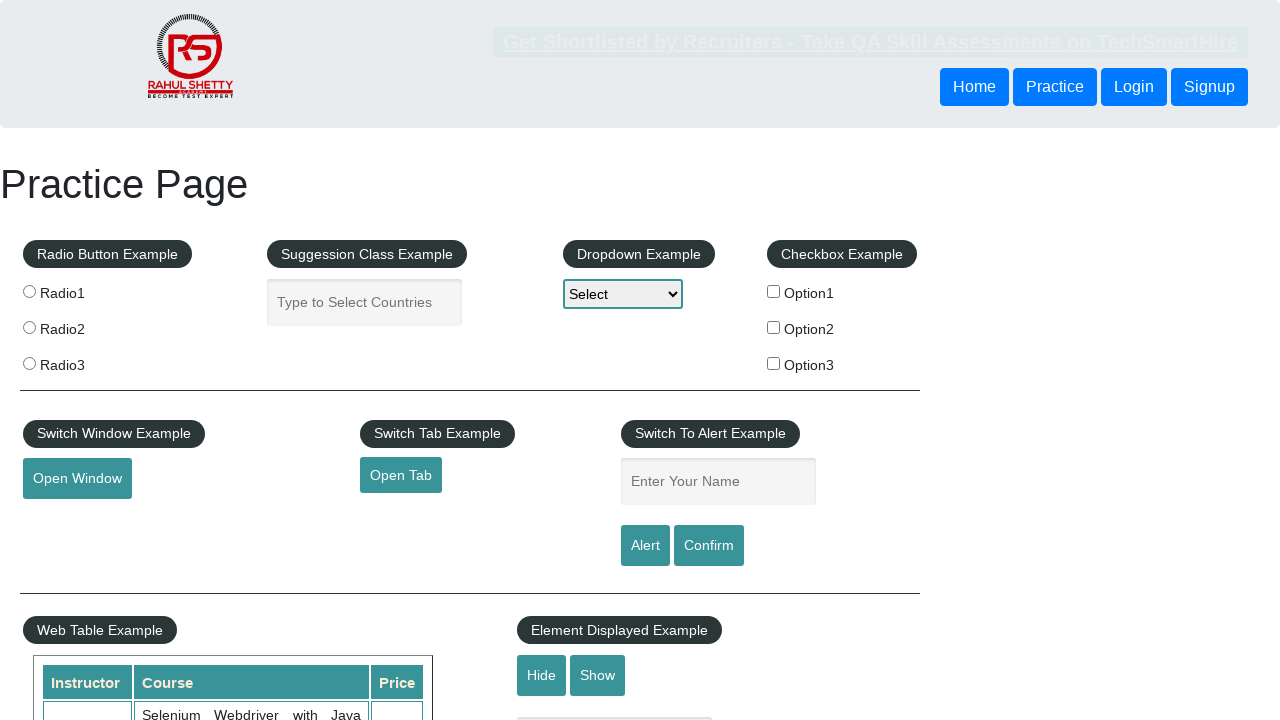

Located the Mentorship link inside the iframe
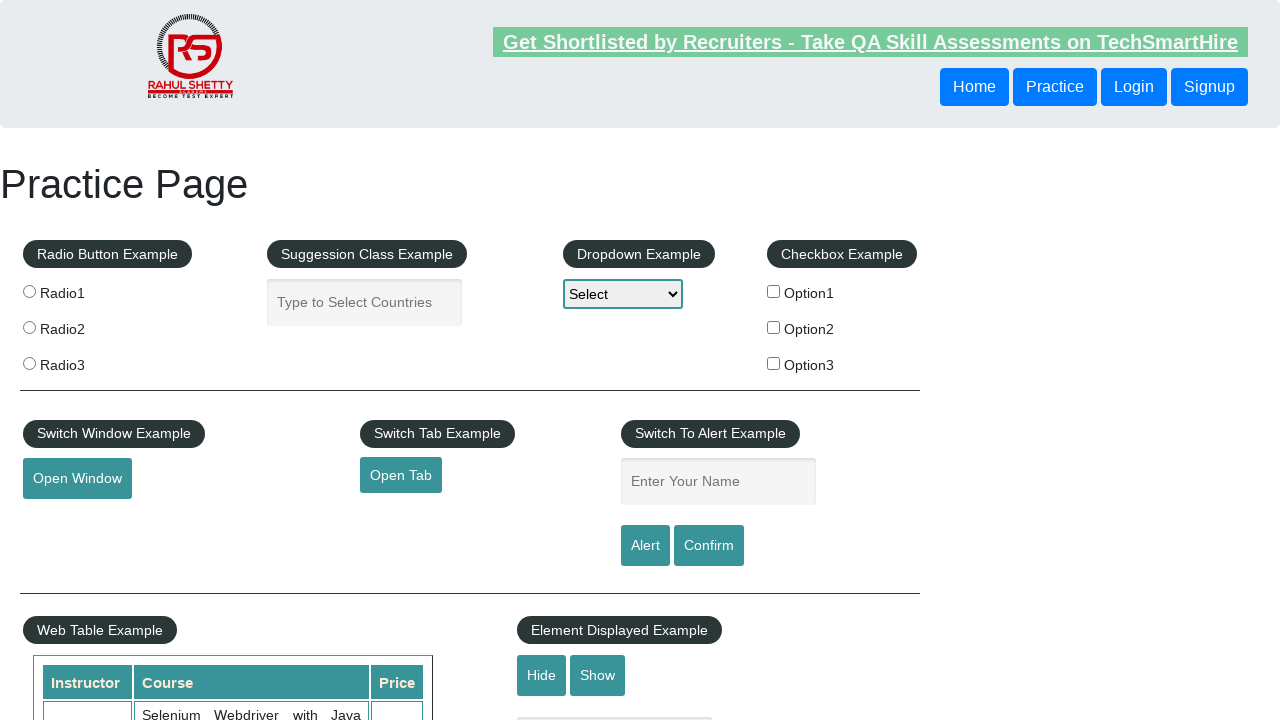

Checked visibility of the Mentorship link
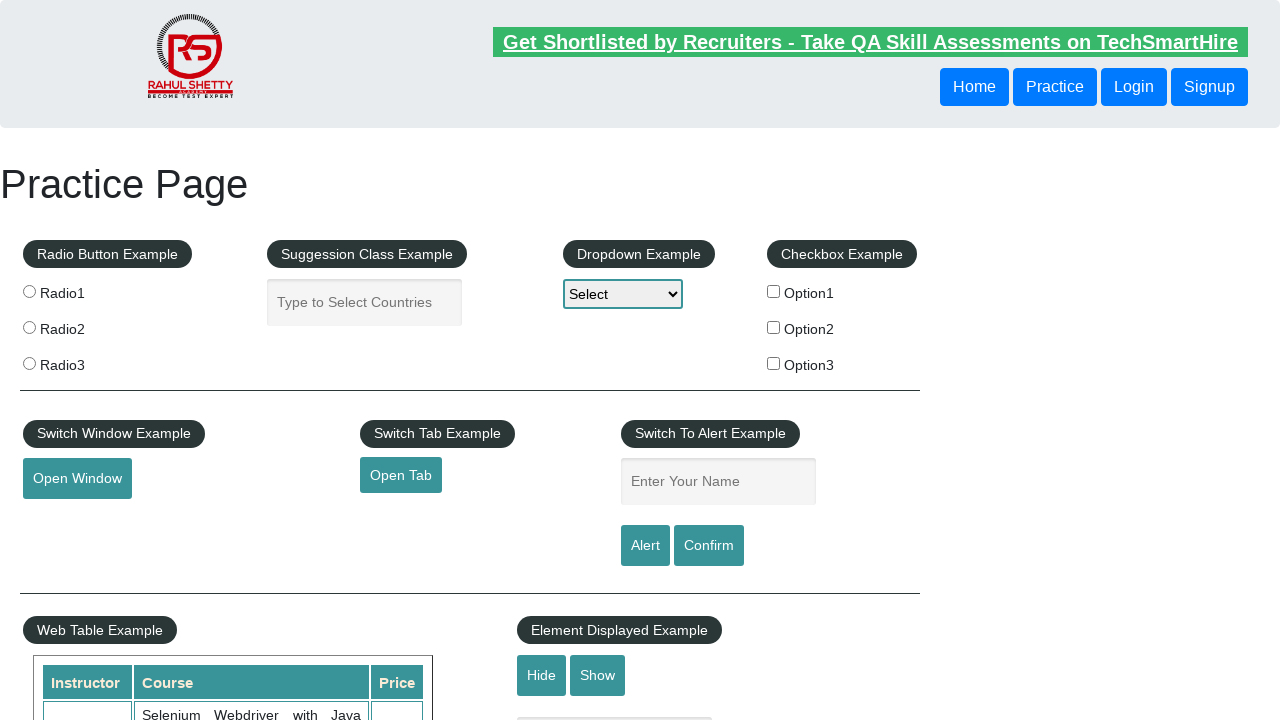

Mentorship link is displayed inside iframe - verification passed
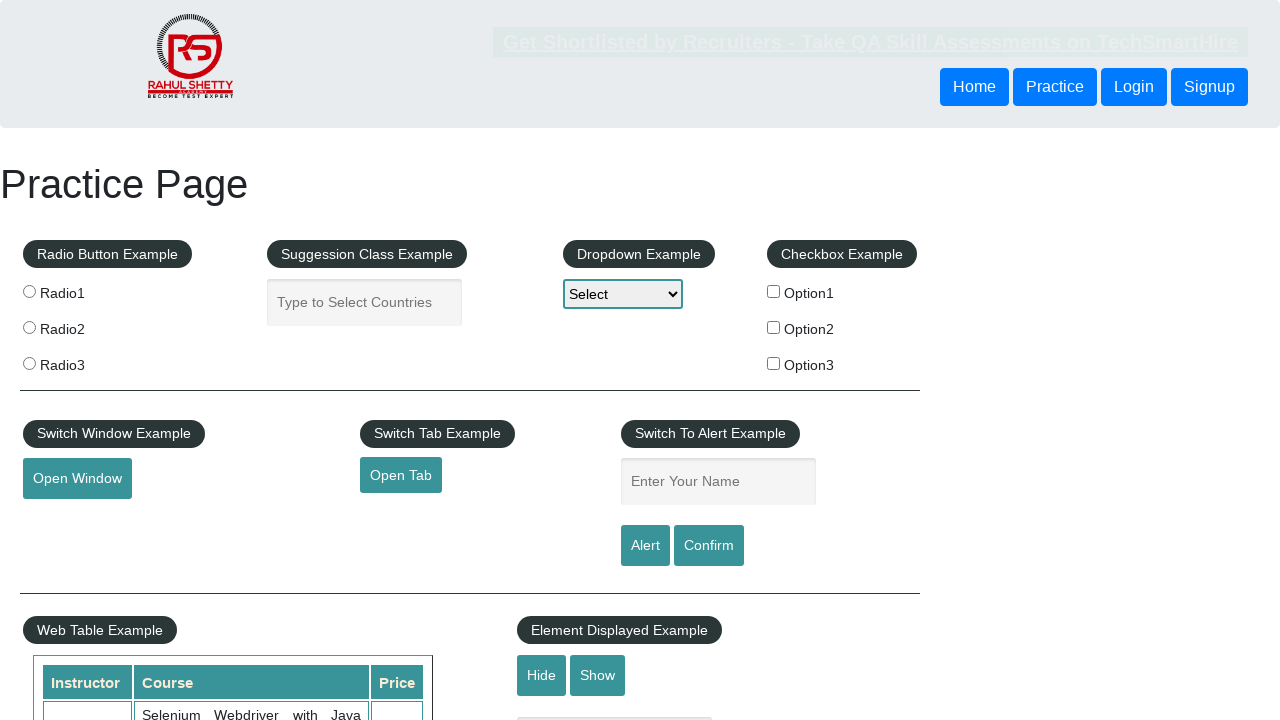

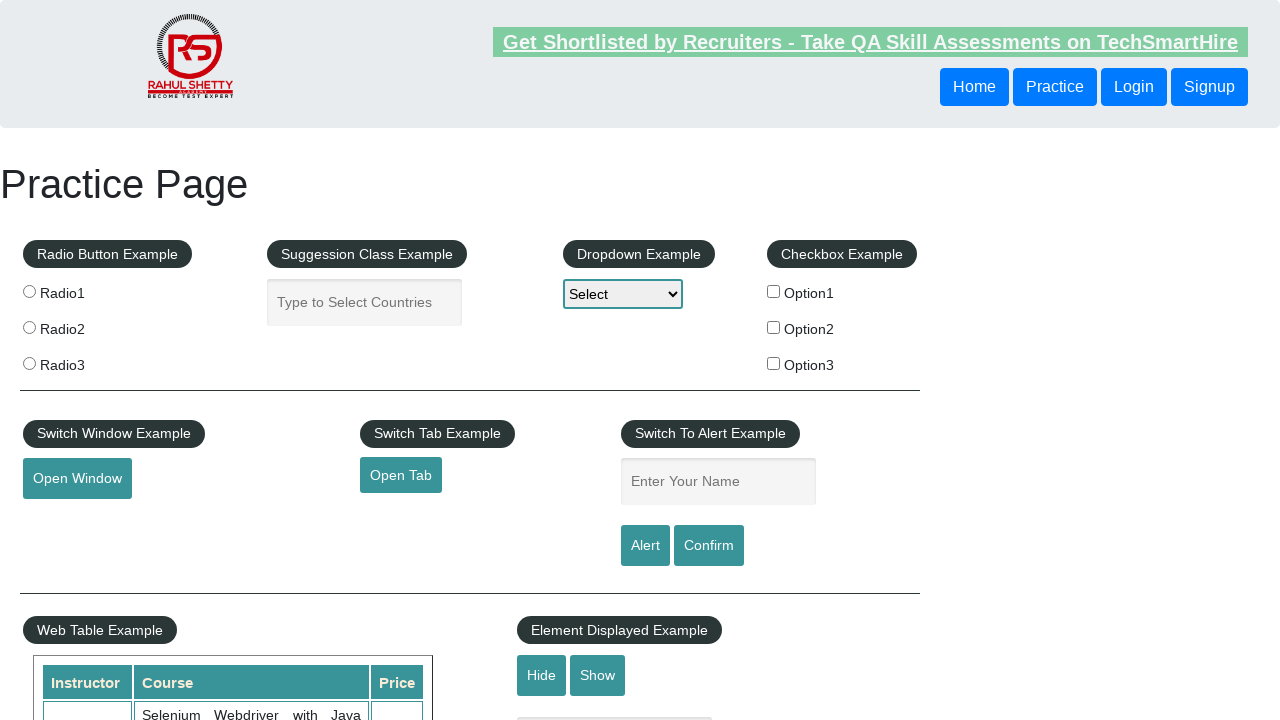